Tests various UI interactions including showing/hiding elements, handling alerts, mouse hover, and iframe navigation on an automation practice page

Starting URL: https://rahulshettyacademy.com/AutomationPractice/

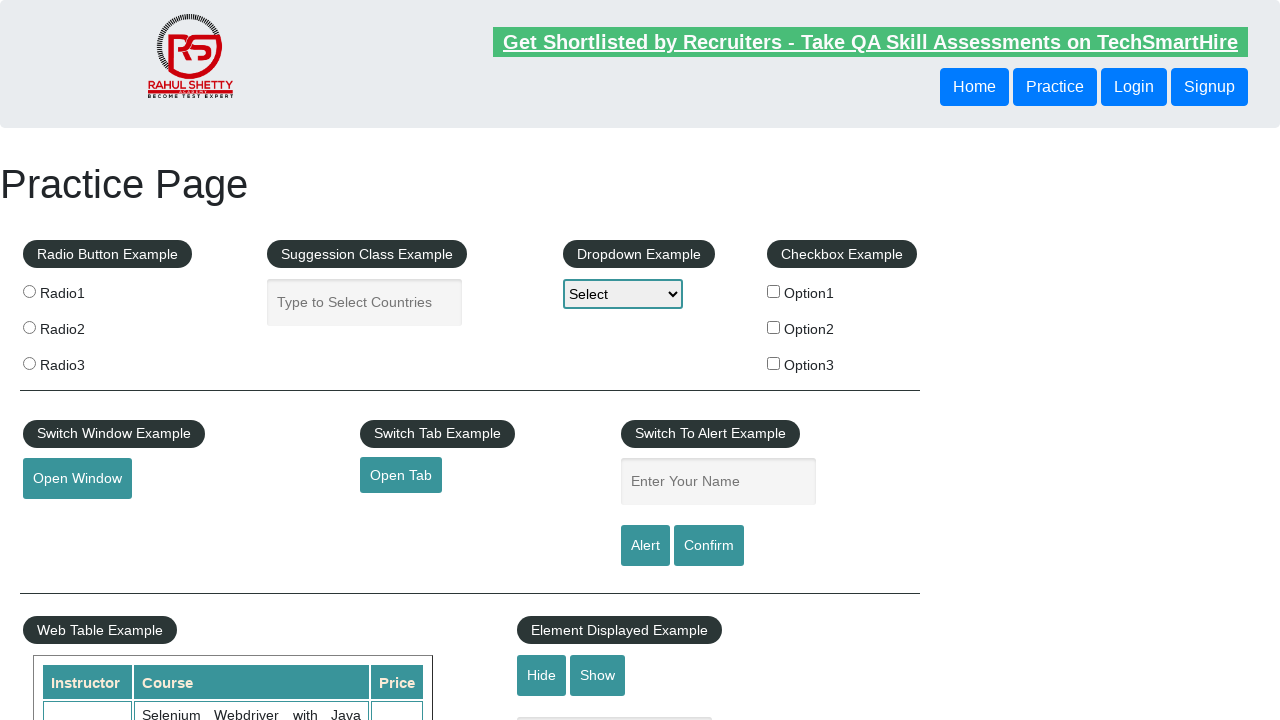

Verified text element is visible
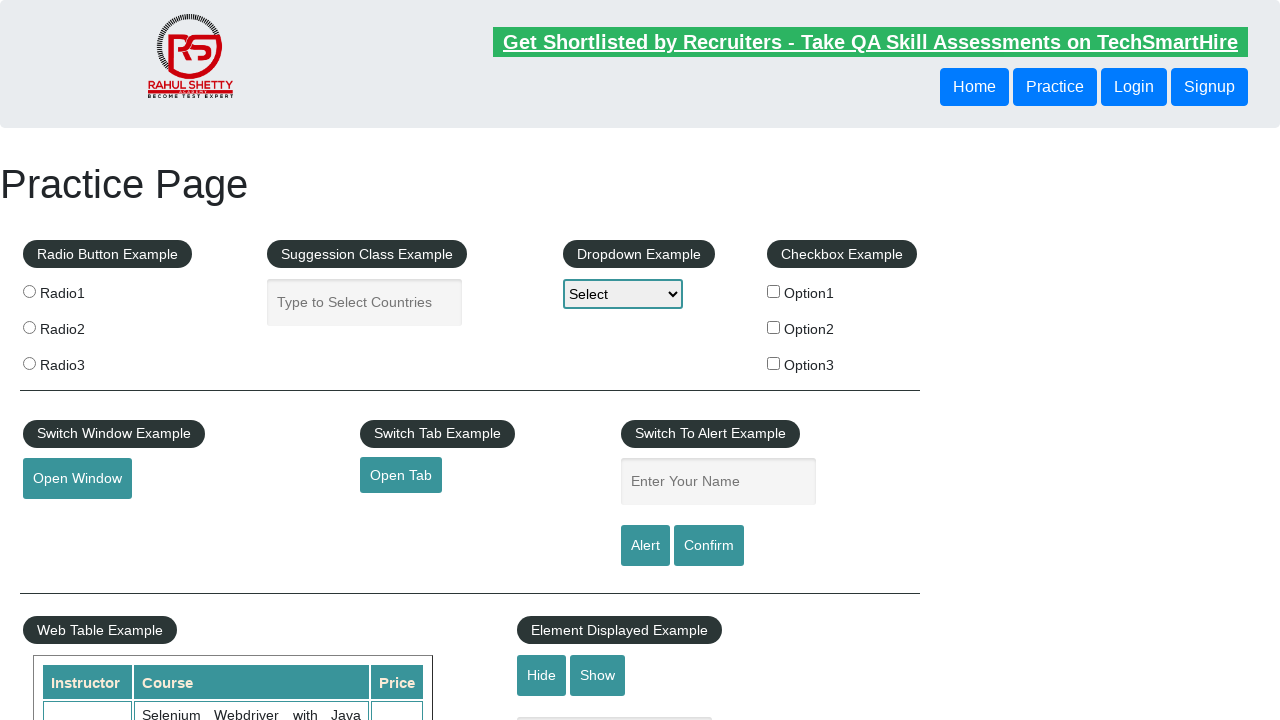

Clicked hide button at (542, 675) on #hide-textbox
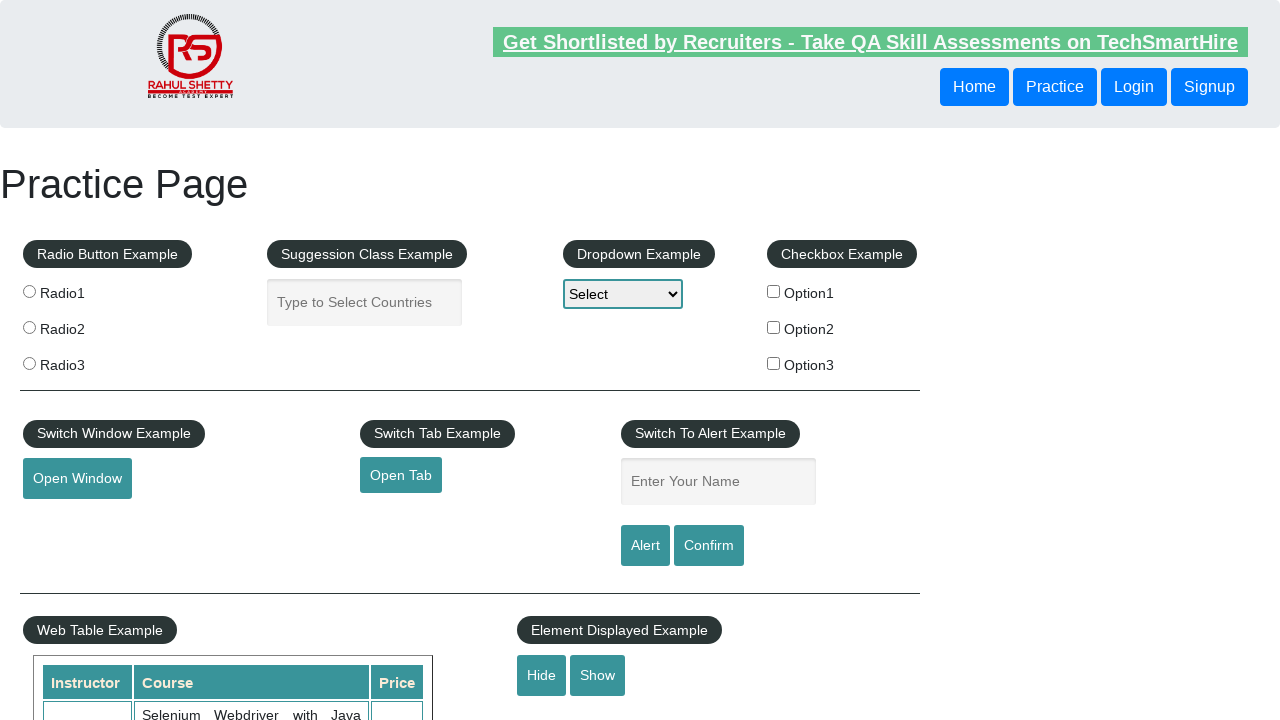

Verified text element is hidden
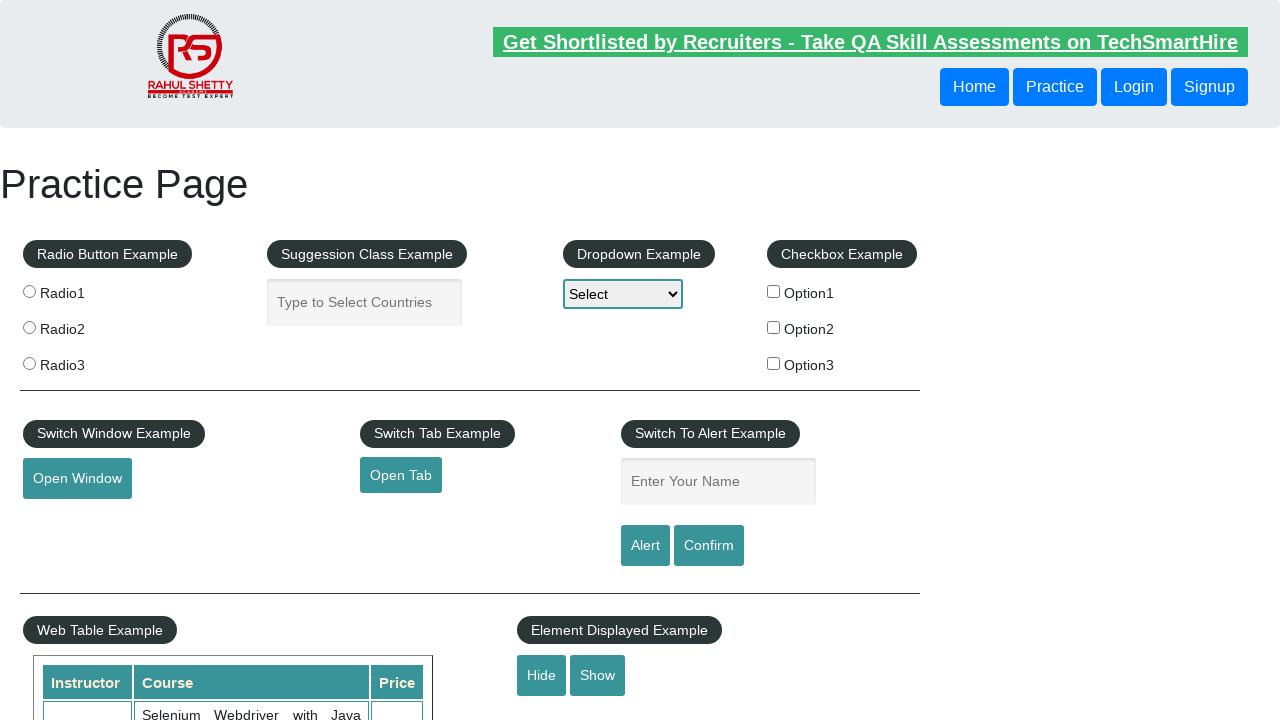

Clicked show button at (598, 675) on #show-textbox
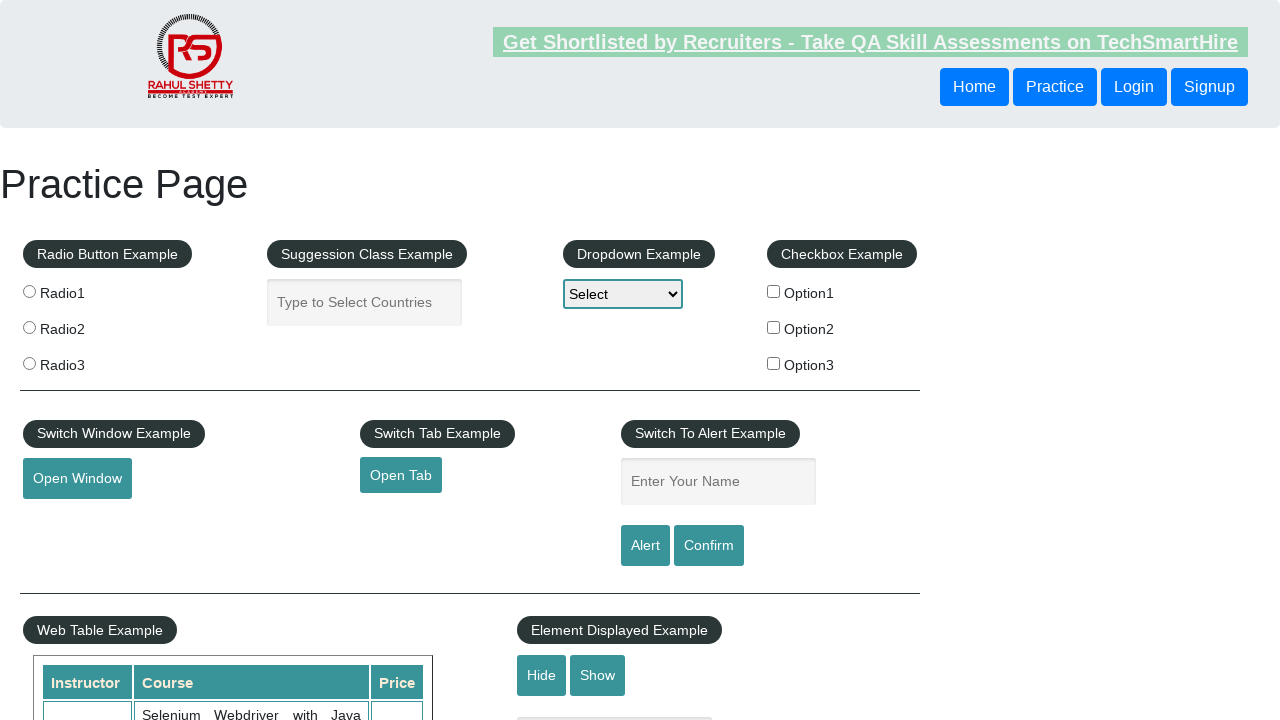

Verified text element is visible again
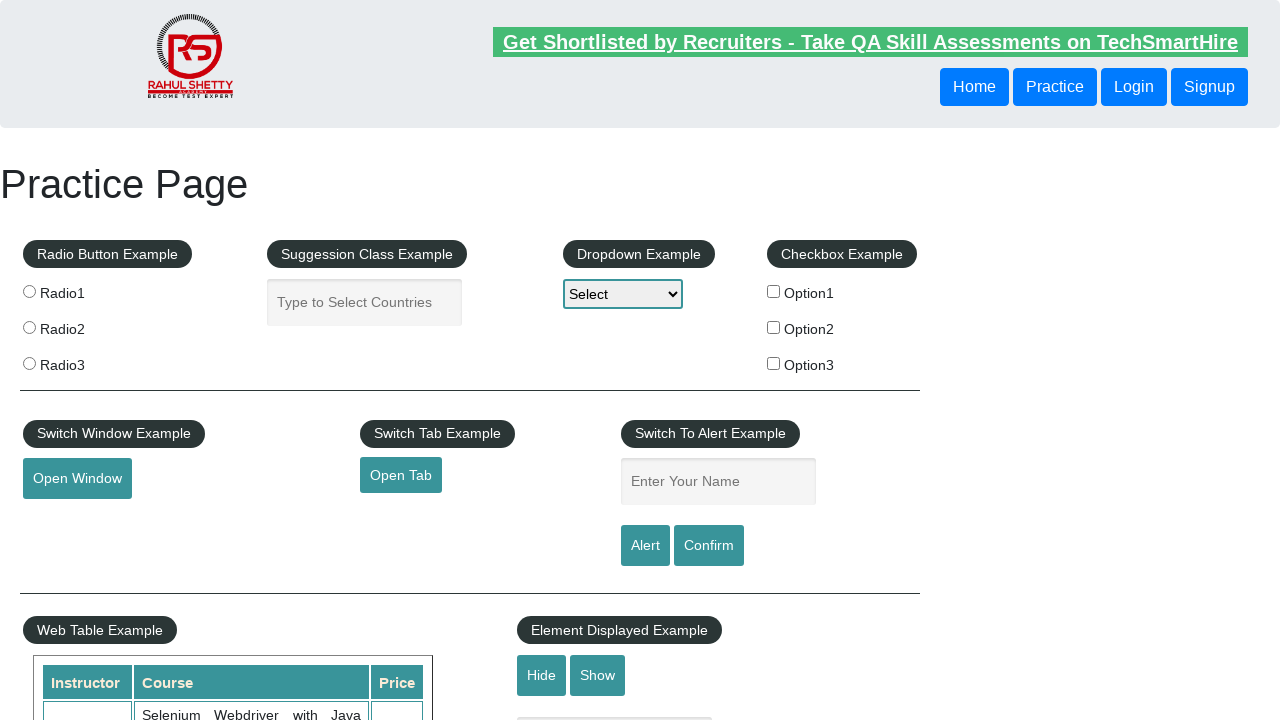

Set up alert dialog handler
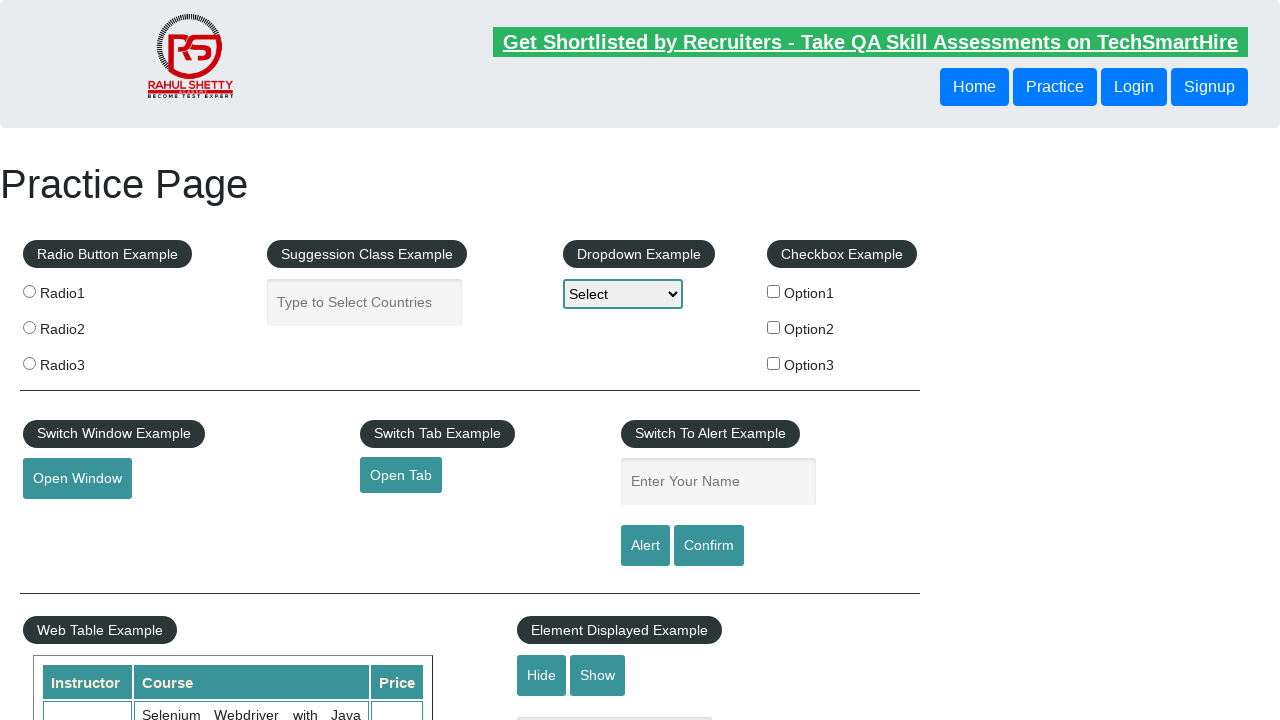

Clicked alert button and accepted dialog at (645, 546) on #alertbtn
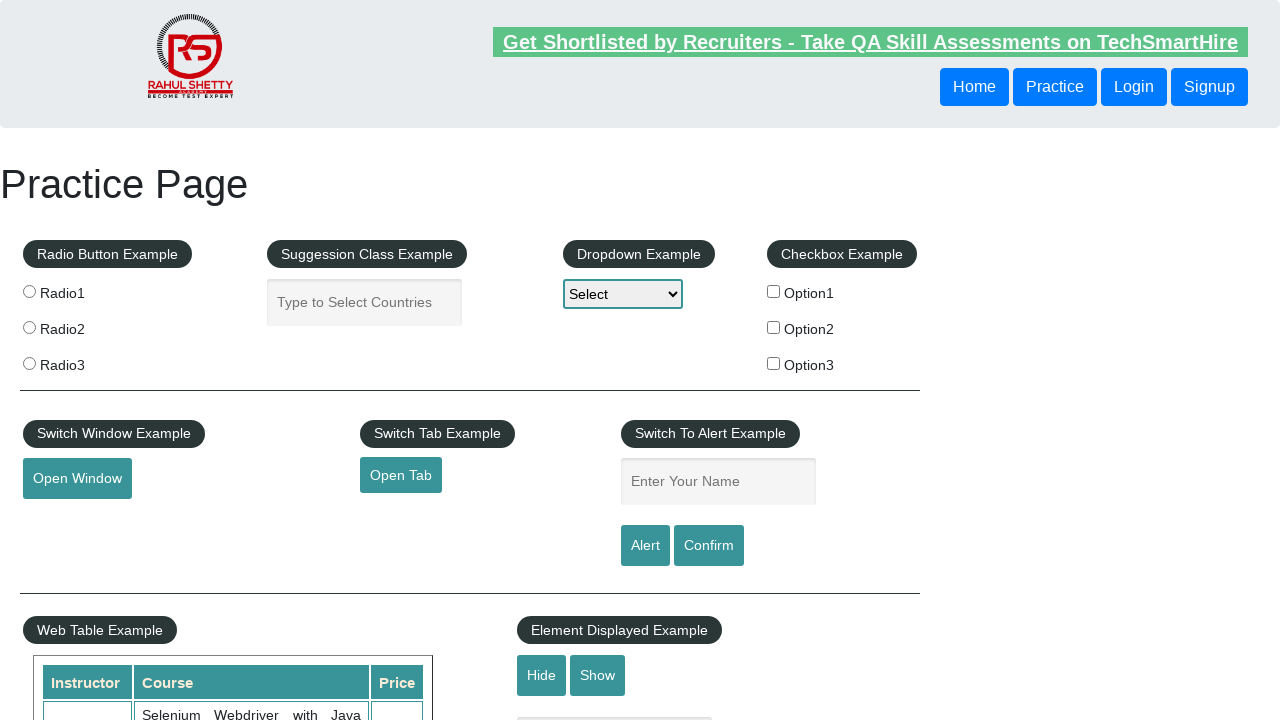

Hovered over mouse hover element at (83, 361) on #mousehover
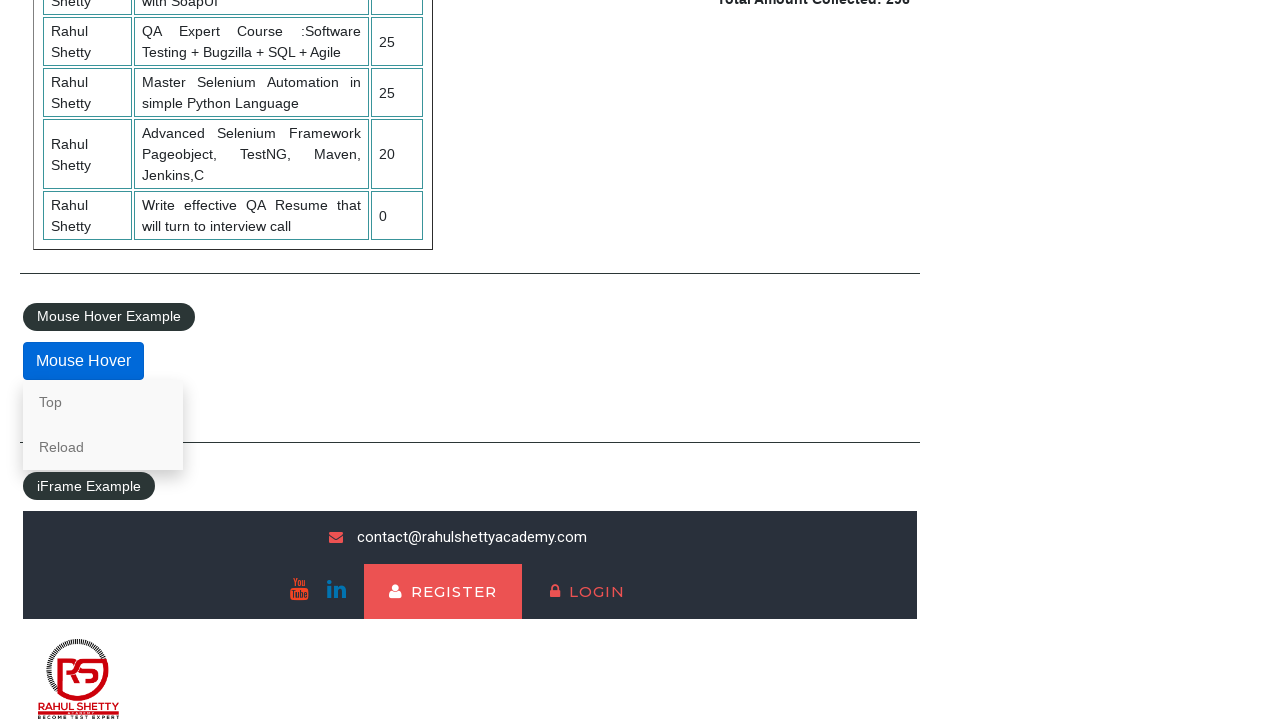

Located iframe with courses
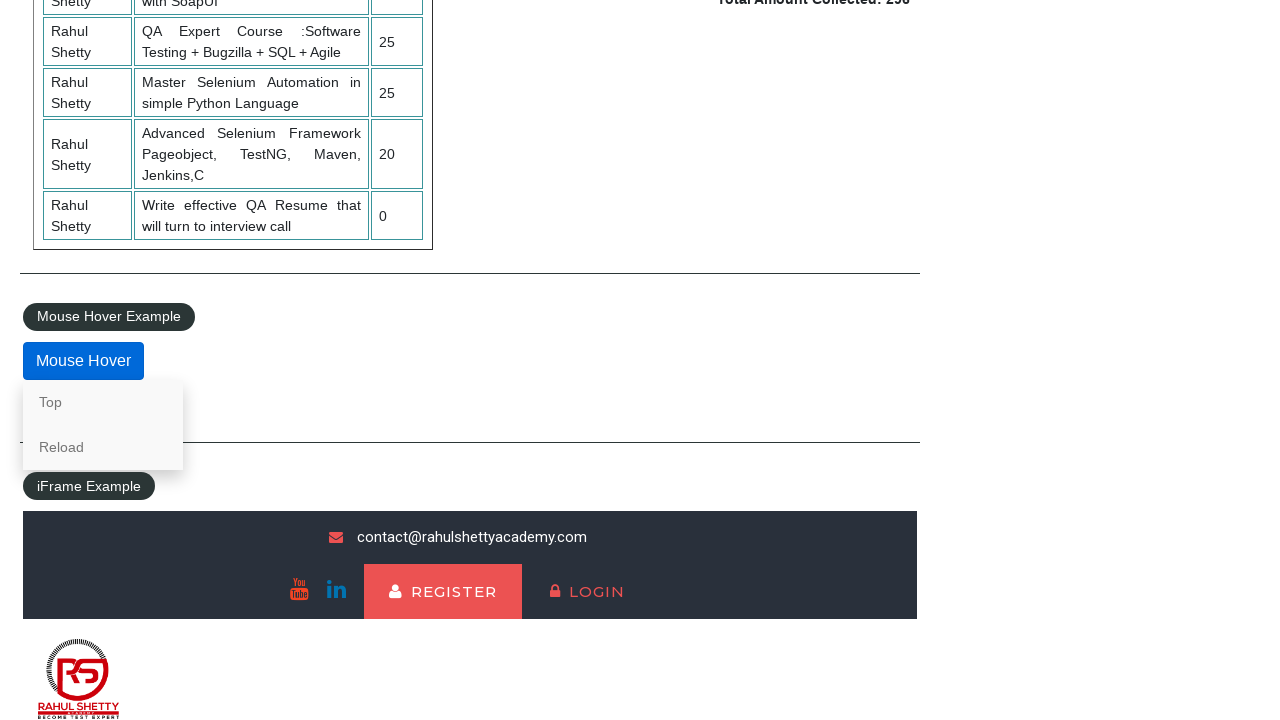

Clicked lifetime access link in iframe at (307, 675) on #courses-iframe >> internal:control=enter-frame >> li a[href*='lifetime-access']
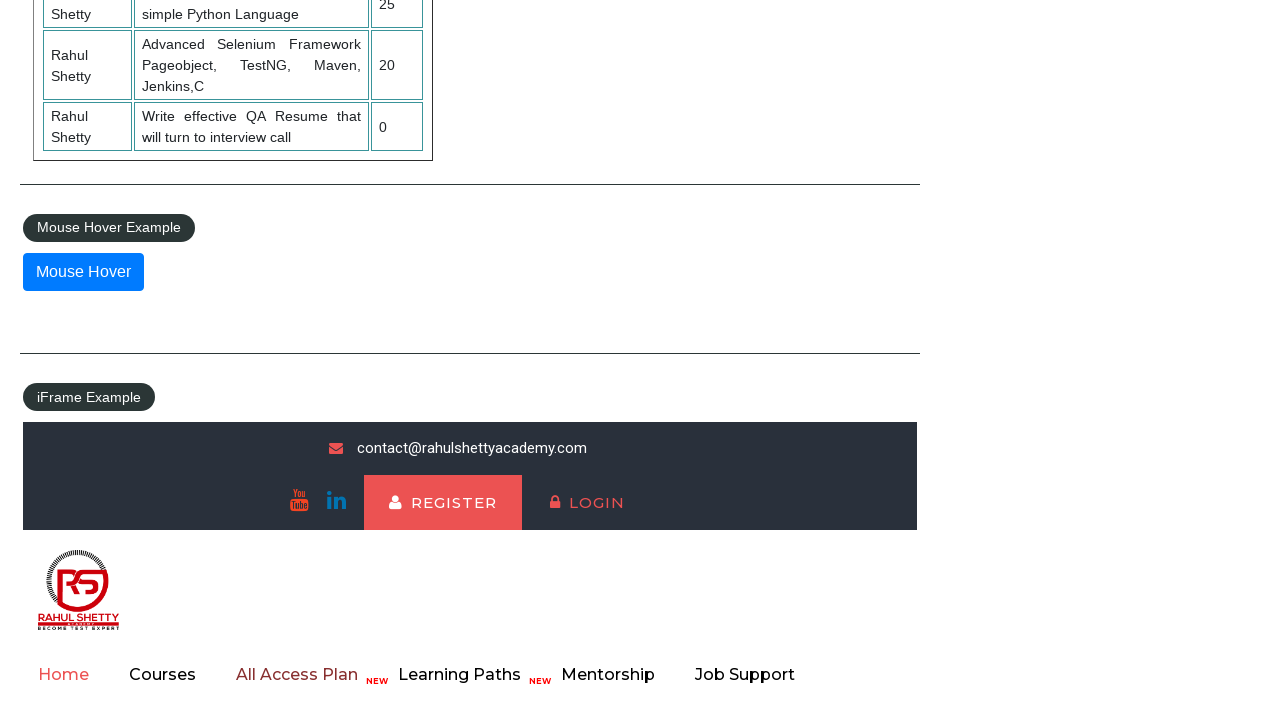

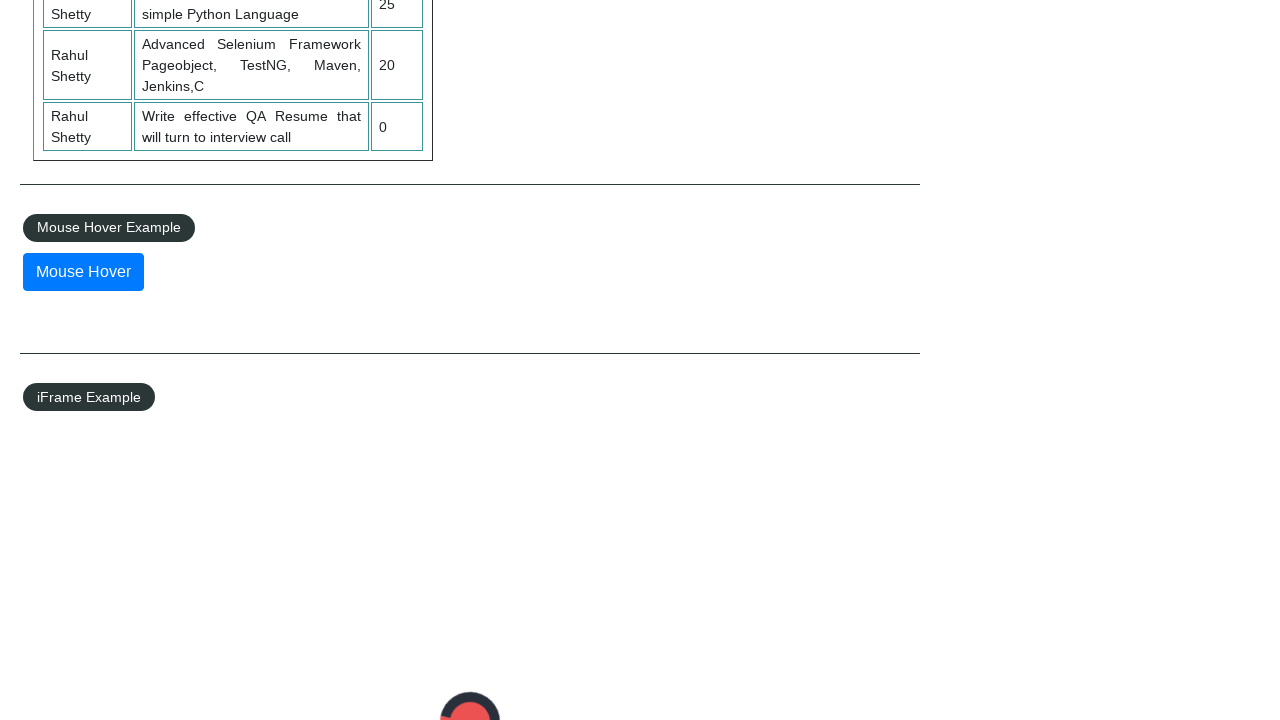